Tests that entering a number too small (48) displays an error message "Number is too small"

Starting URL: https://kristinek.github.io/site/tasks/enter_a_number

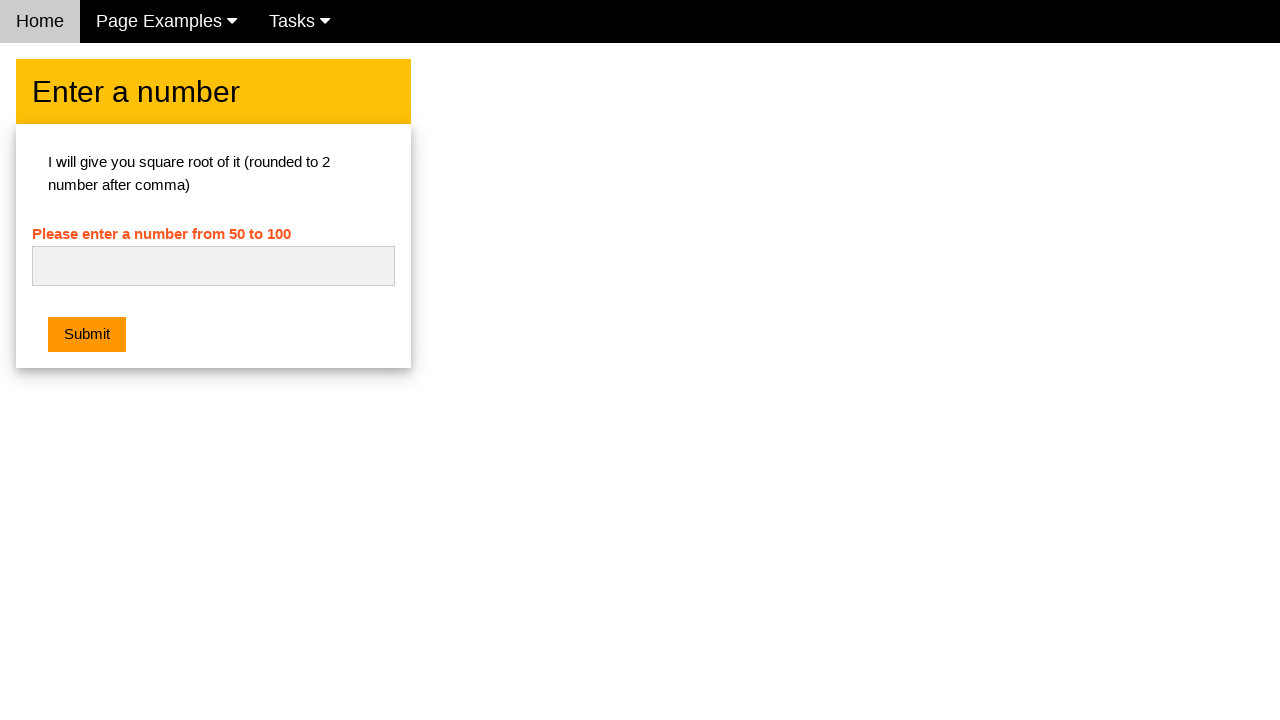

Navigated to the enter a number task page
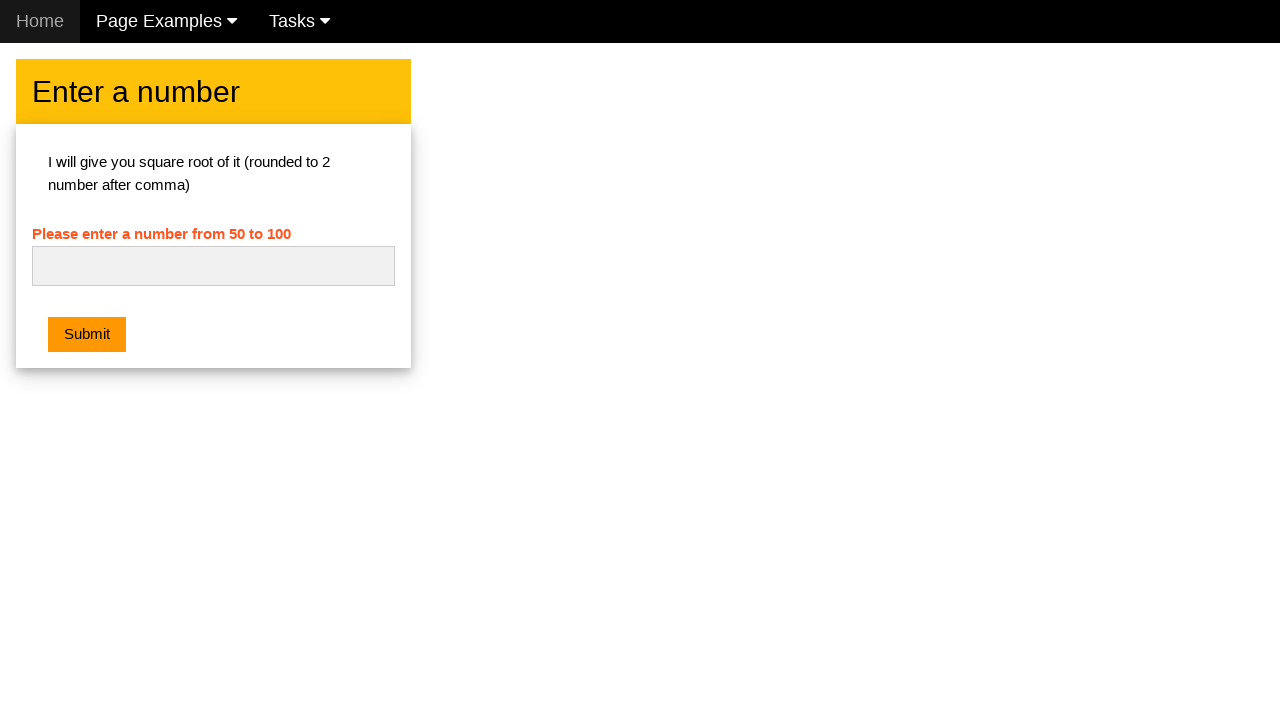

Filled input field with number 48 (too small) on #numb
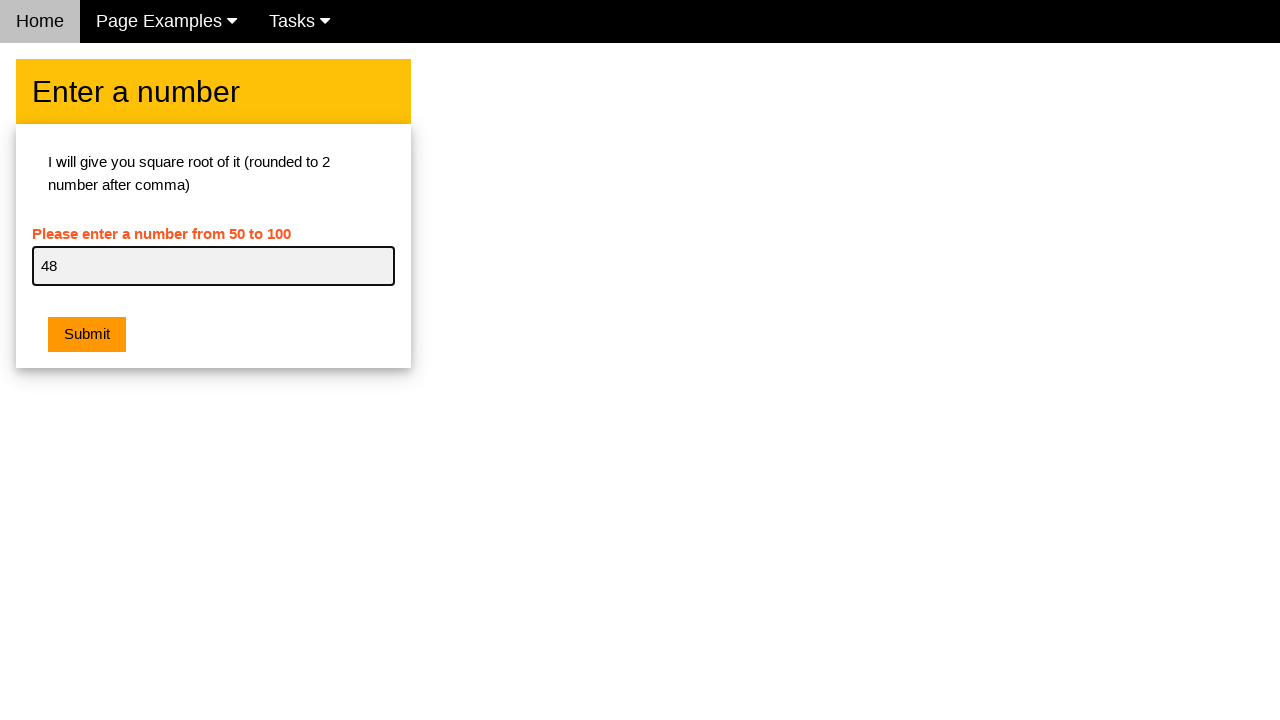

Clicked the submit button at (87, 335) on .w3-btn
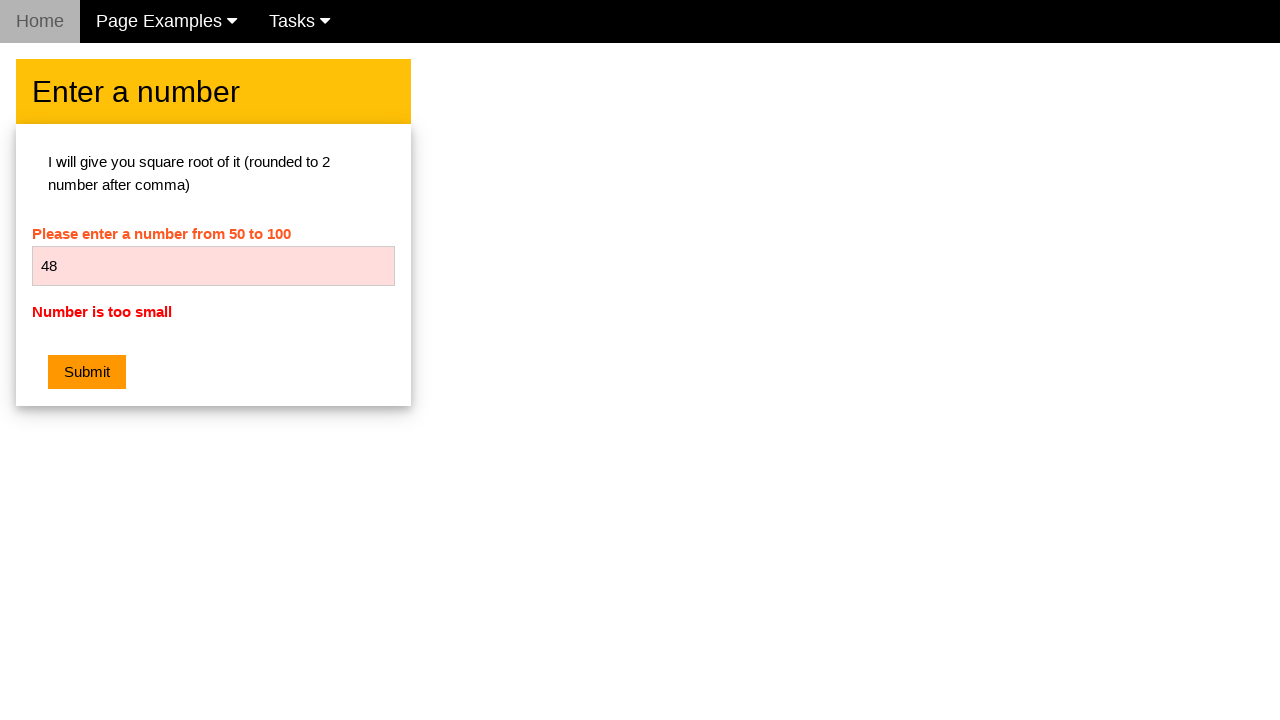

Error message 'Number is too small' appeared
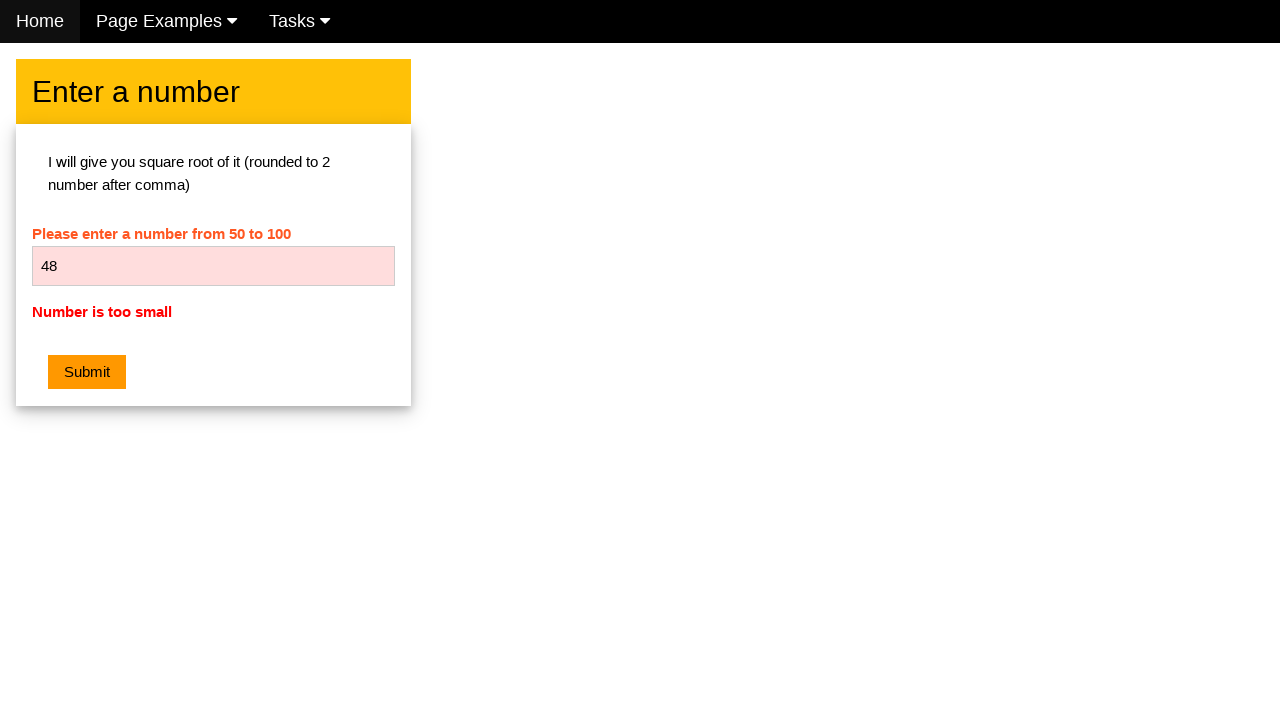

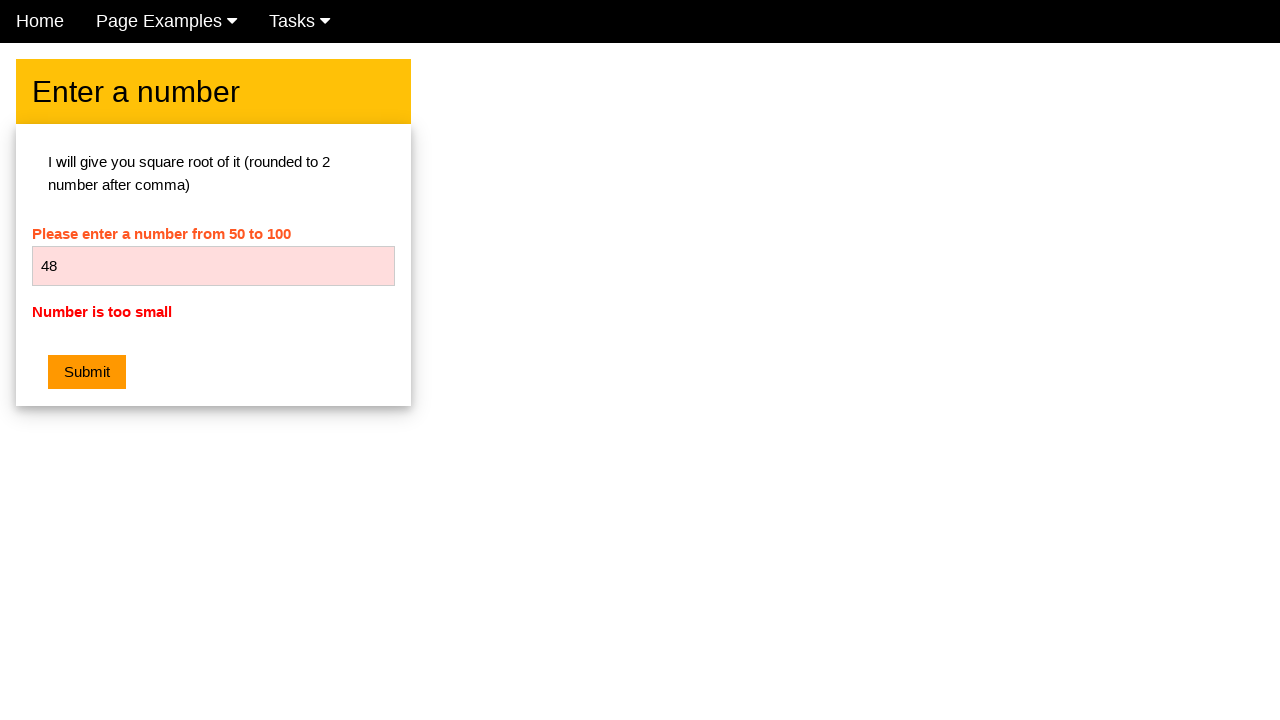